Tests the search functionality on python.org by entering a search query "chain exception" and verifying that search results are displayed.

Starting URL: https://www.python.org

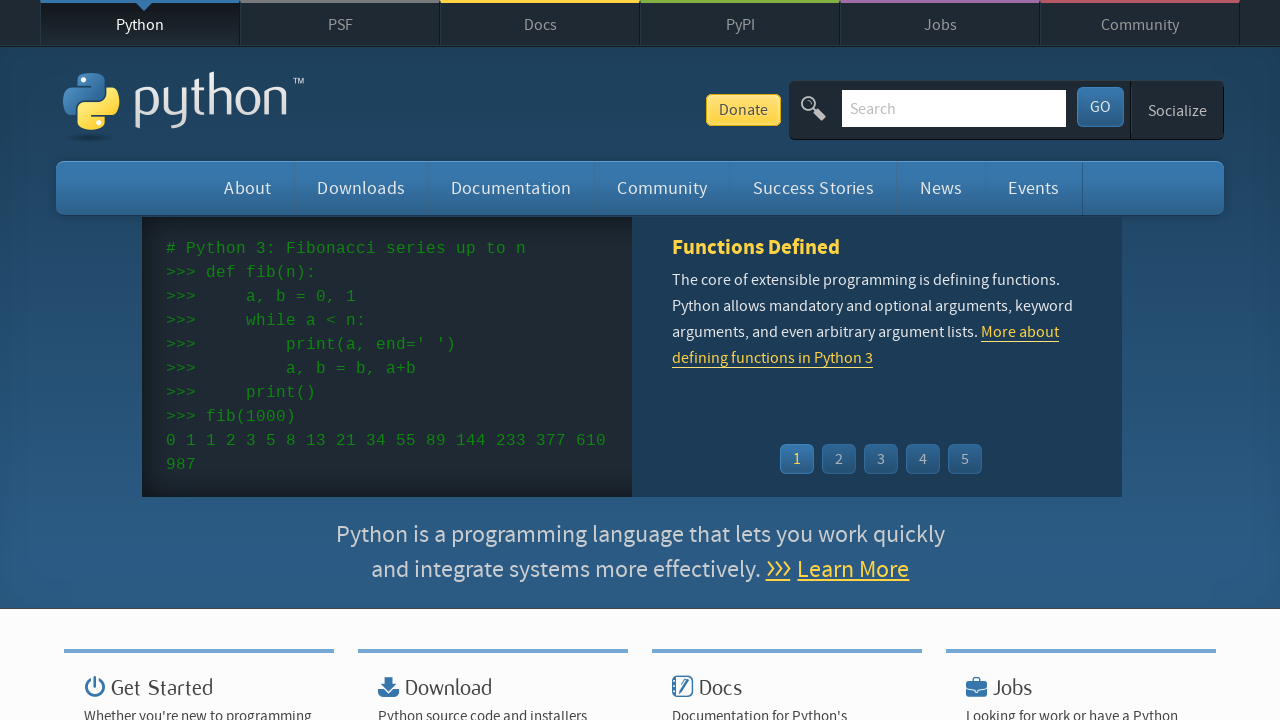

Verified 'Python' is in the page title
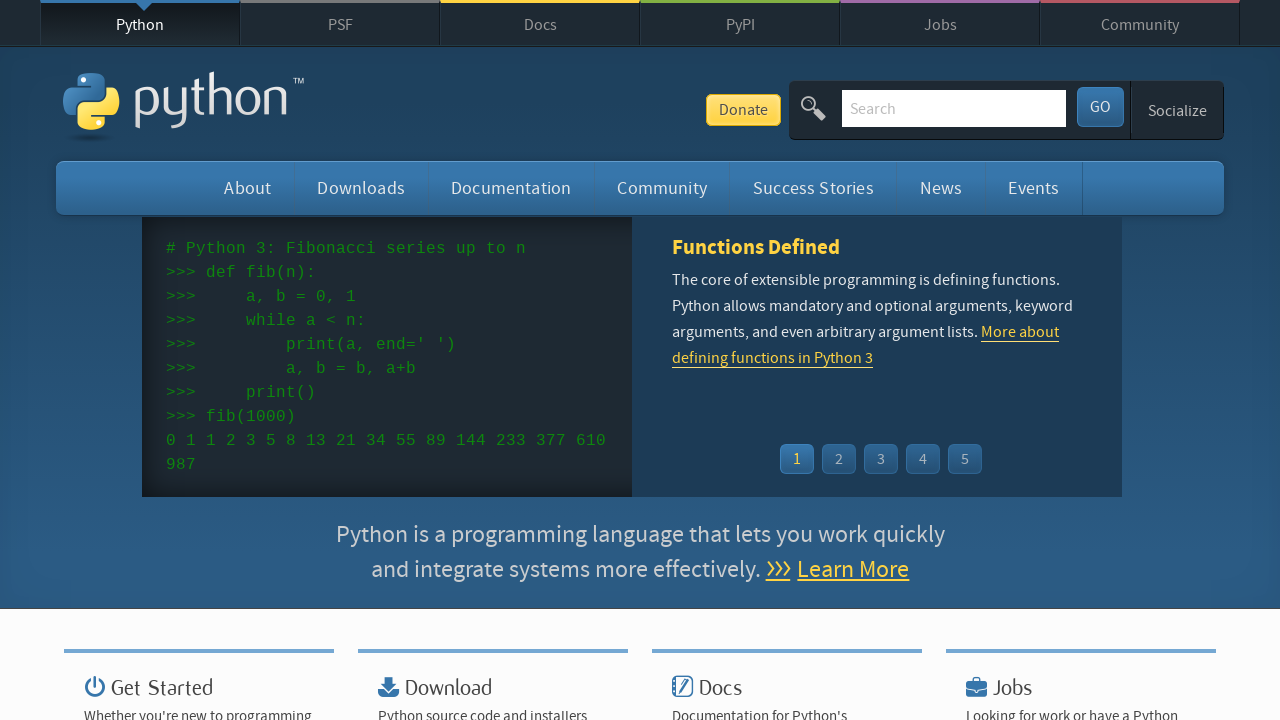

Filled search box with 'chain exception' on input[name='q']
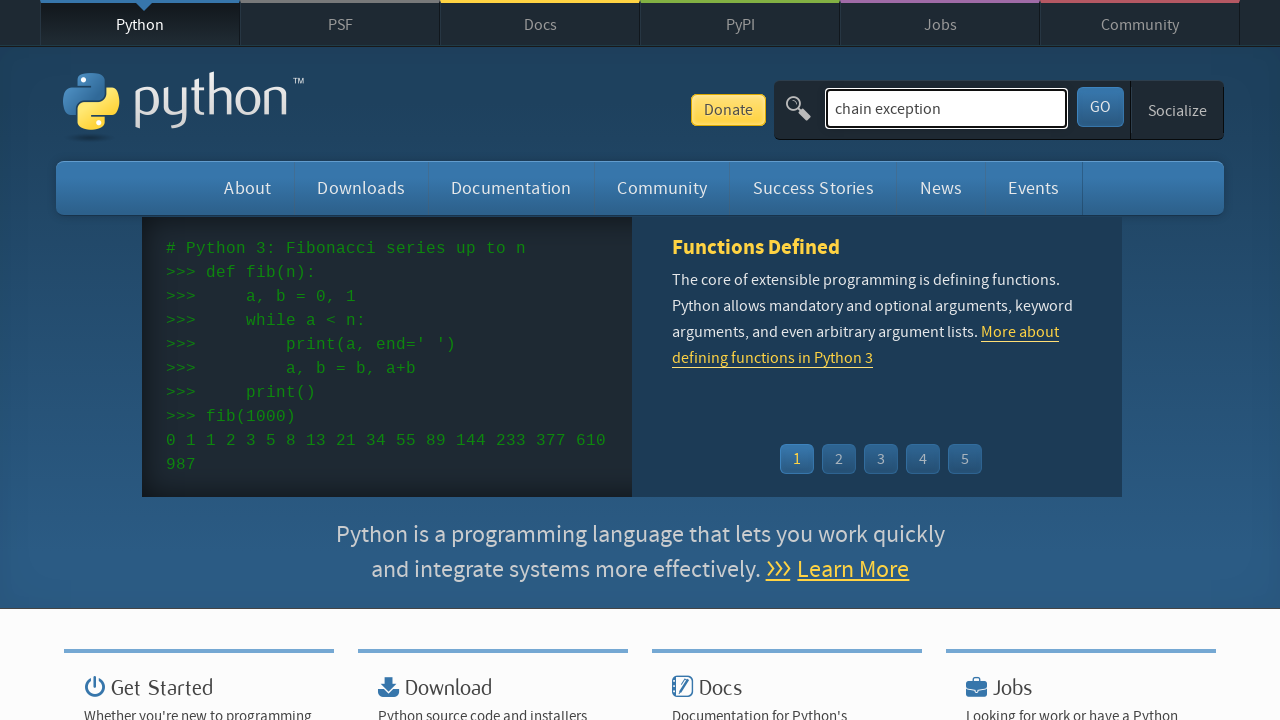

Clicked search submit button at (1100, 107) on button[type='submit']
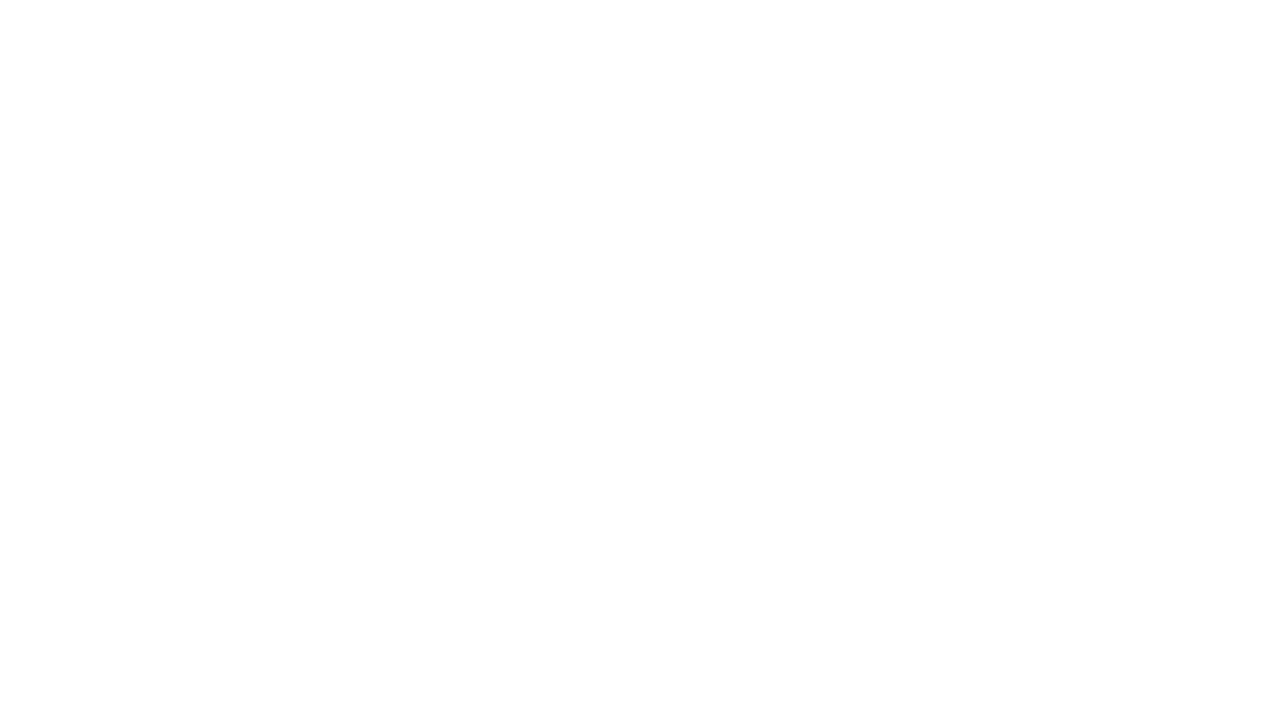

Search results loaded and verified
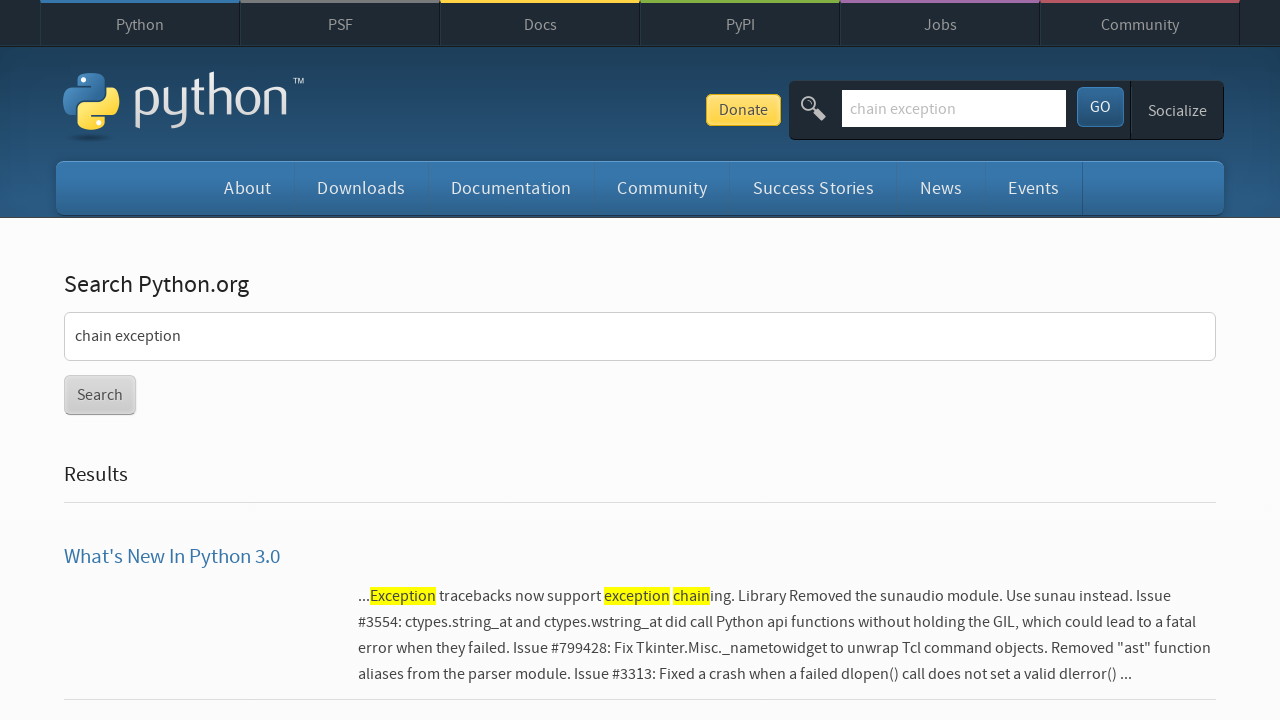

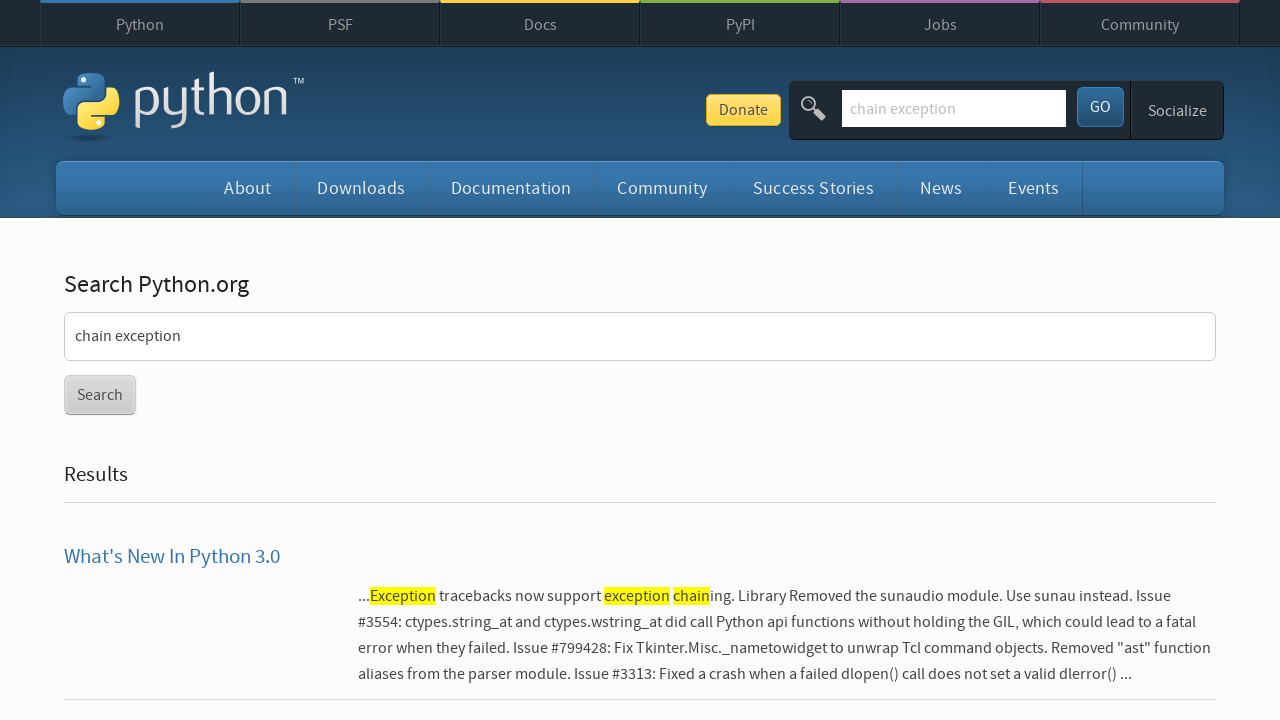